Tests JavaScript alert, confirm, and prompt dialog handling by clicking buttons that trigger each type of dialog and verifying the result messages displayed on the page.

Starting URL: https://the-internet.herokuapp.com/javascript_alerts

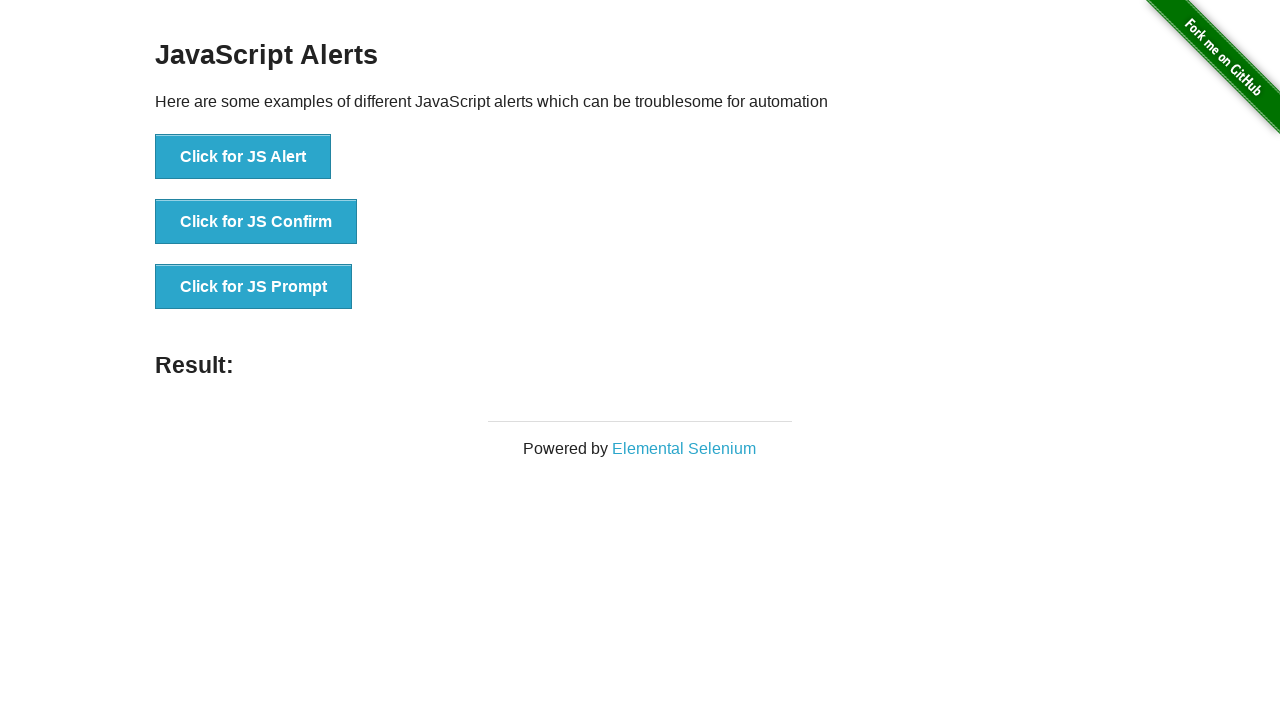

Set up dialog handler to accept all dialogs (alert, confirm, prompt)
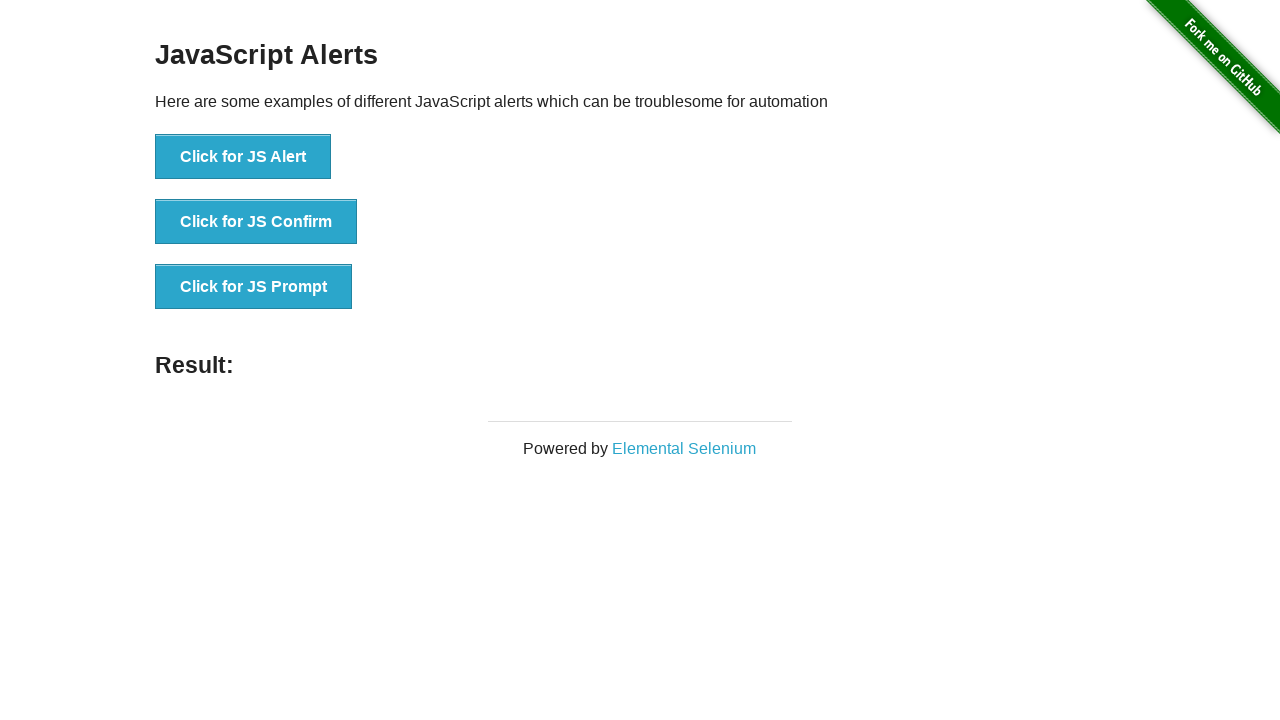

Clicked button to trigger JavaScript alert dialog at (243, 157) on internal:role=button[name="Click for JS Alert"i]
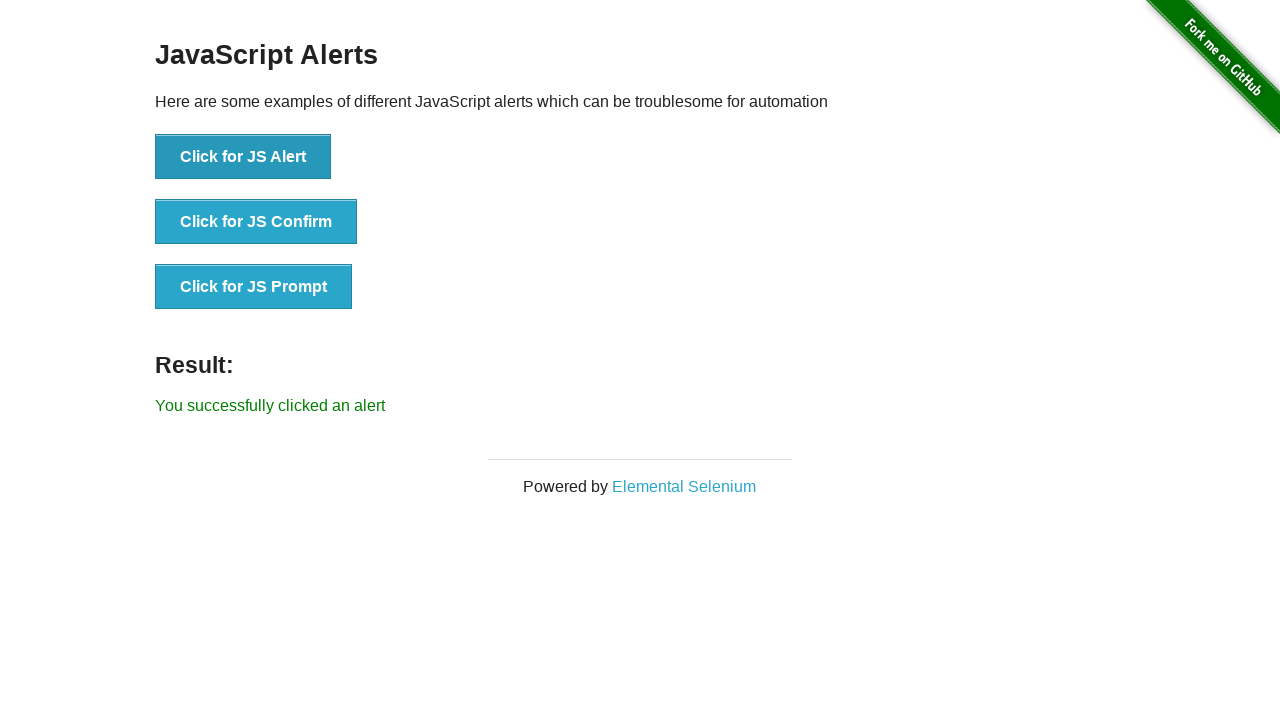

Alert dialog was handled and result message appeared
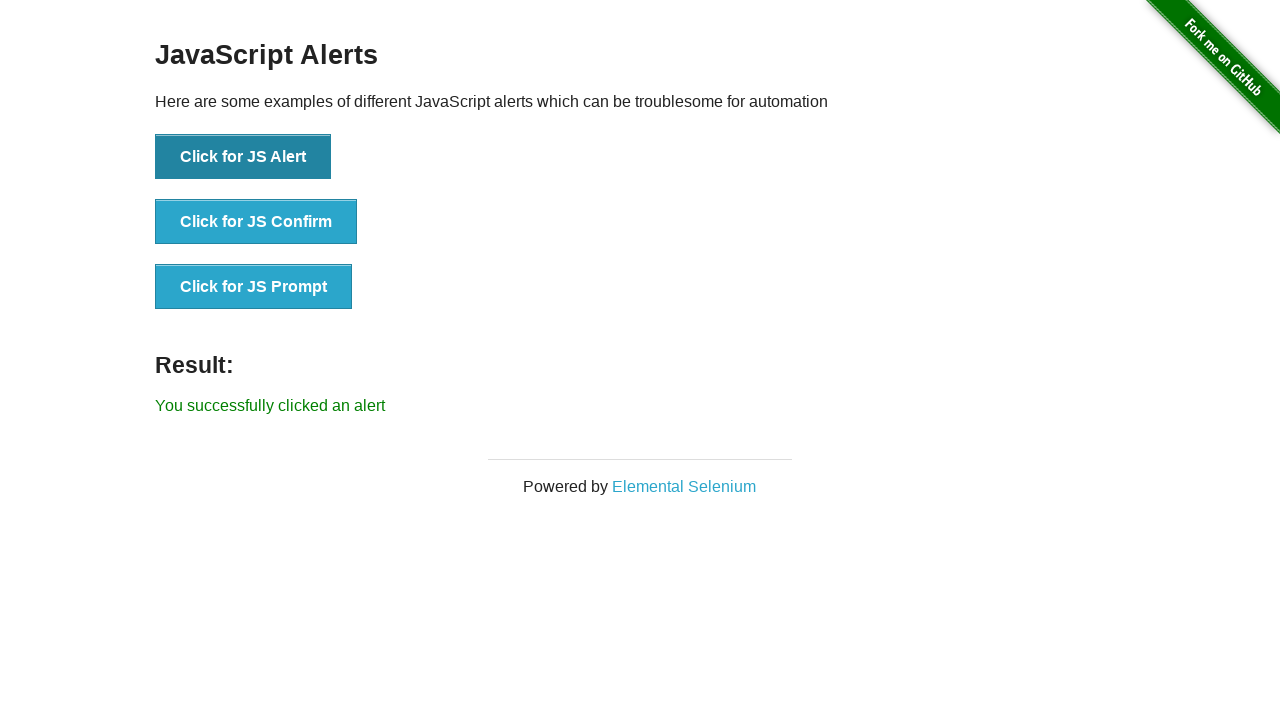

Retrieved alert result message: 'You successfully clicked an alert'
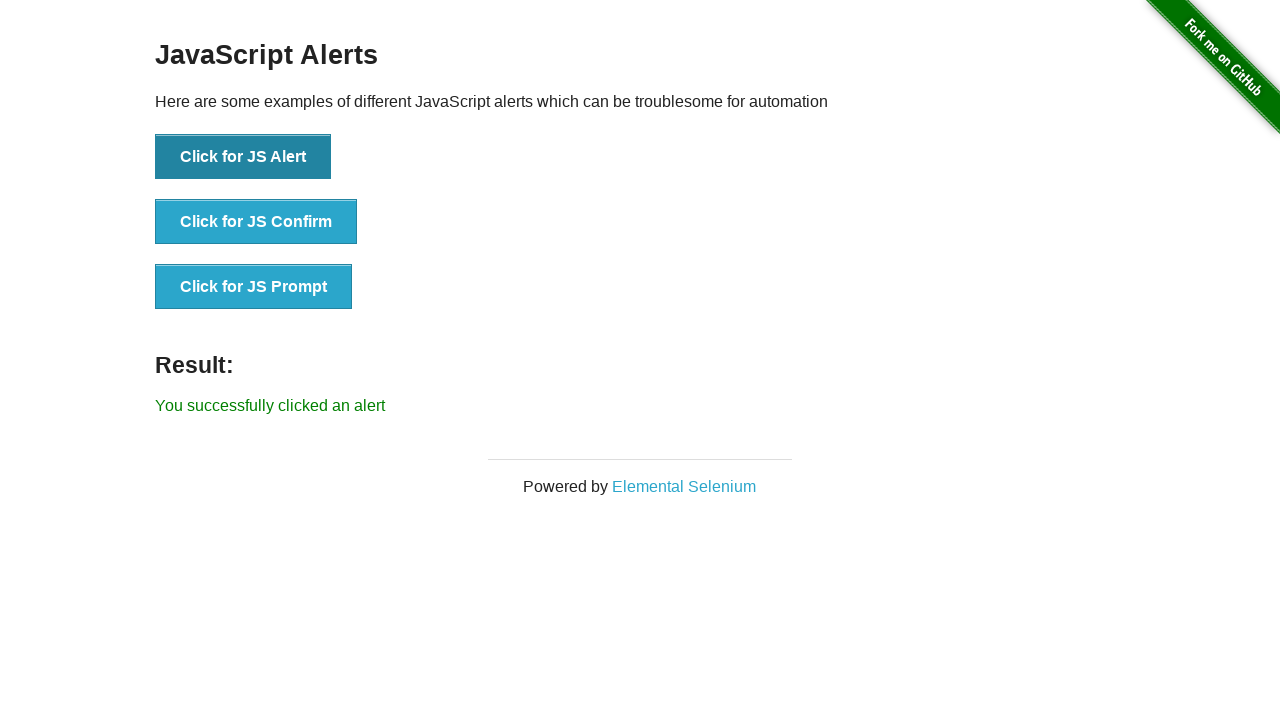

Clicked button to trigger JavaScript confirm dialog at (256, 222) on internal:role=button[name="Click for JS Confirm"i]
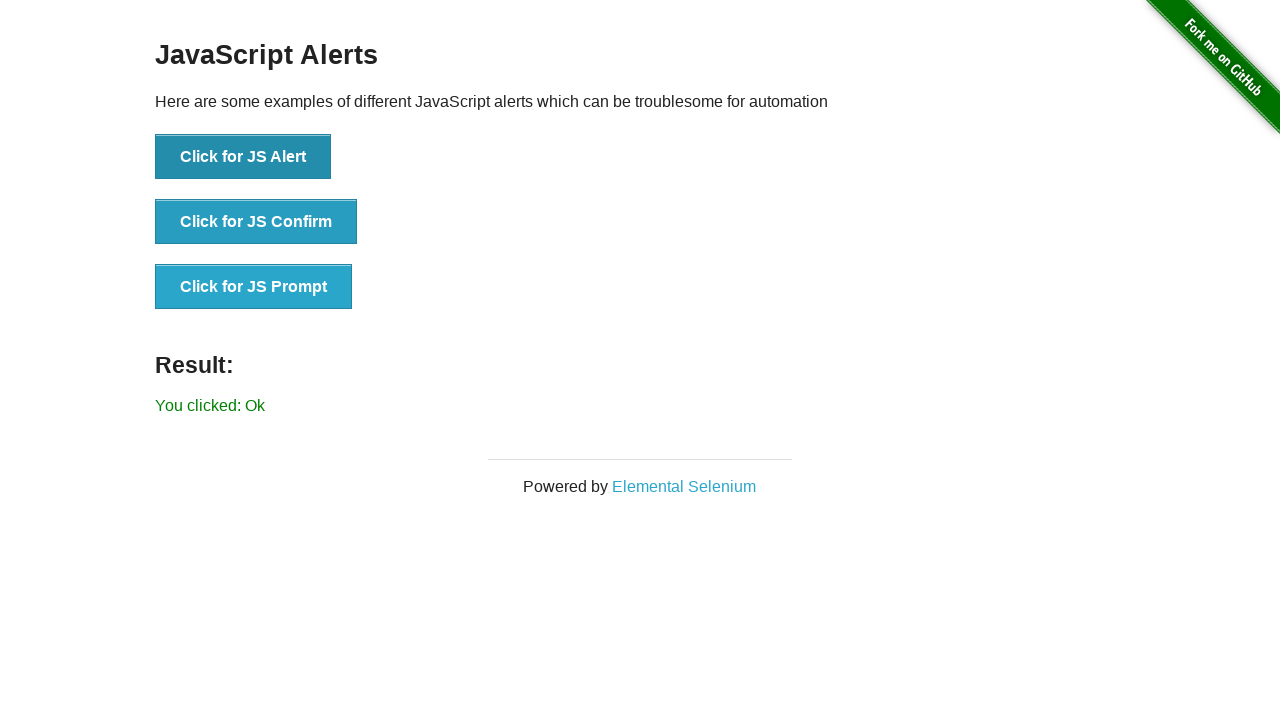

Confirm dialog was handled and result message appeared
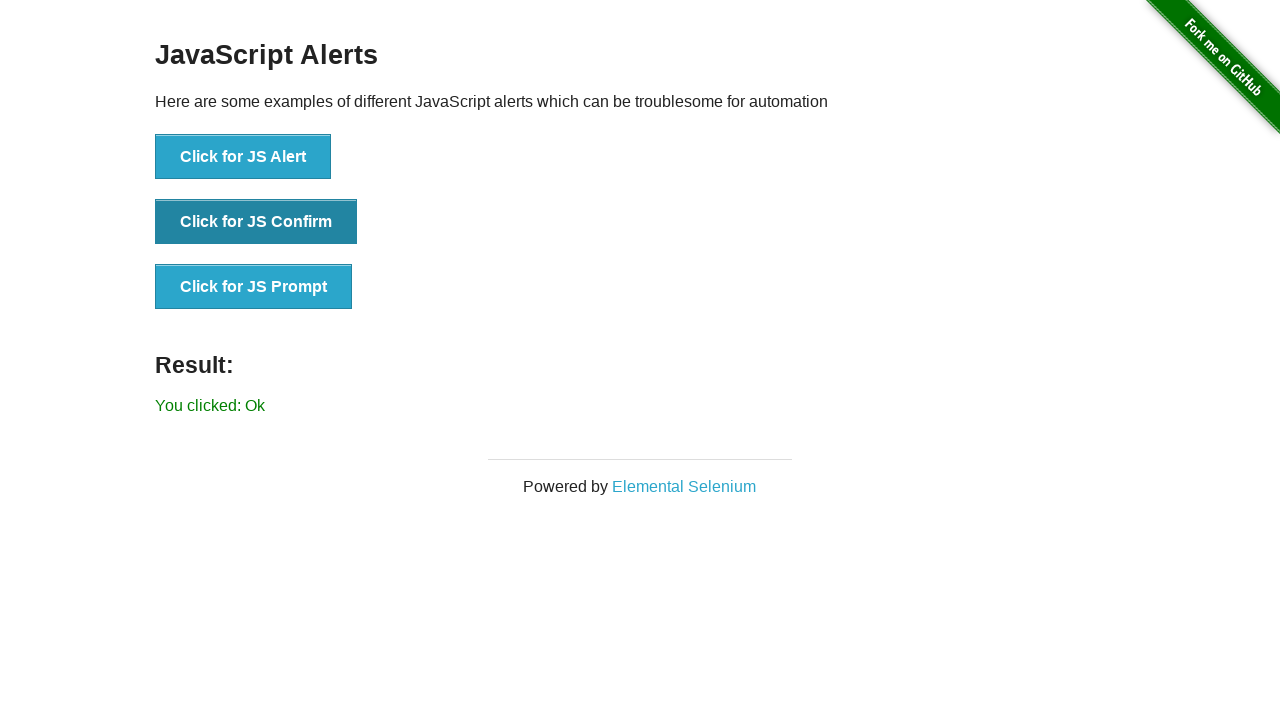

Retrieved confirm result message: 'You clicked: Ok'
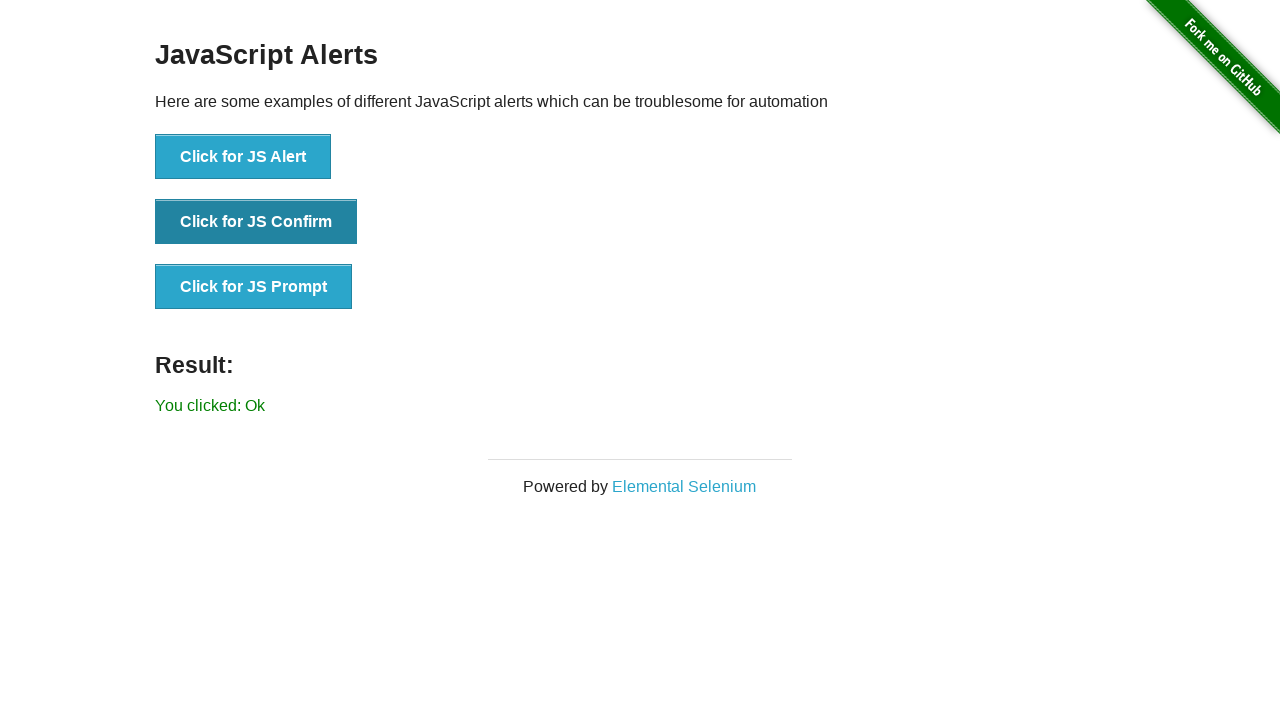

Clicked button to trigger JavaScript prompt dialog at (254, 287) on internal:role=button[name="Click for JS Prompt"i]
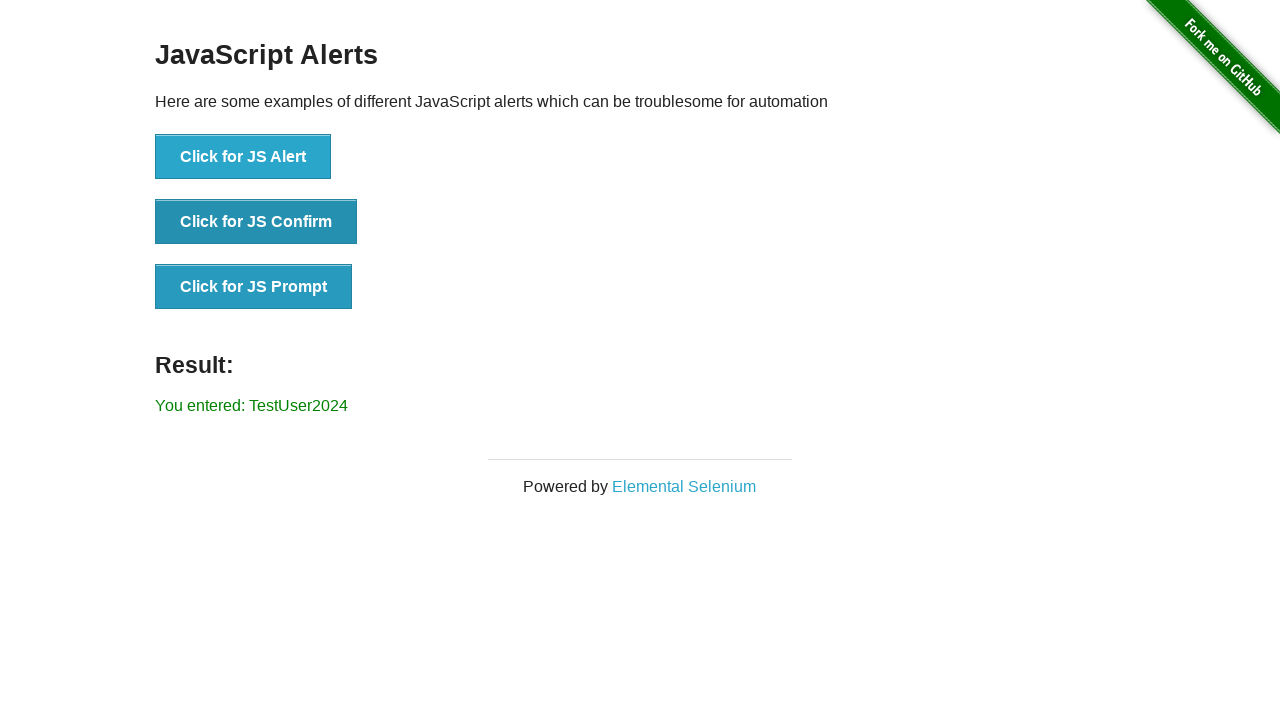

Prompt dialog was handled with custom value 'TestUser2024' and result message appeared
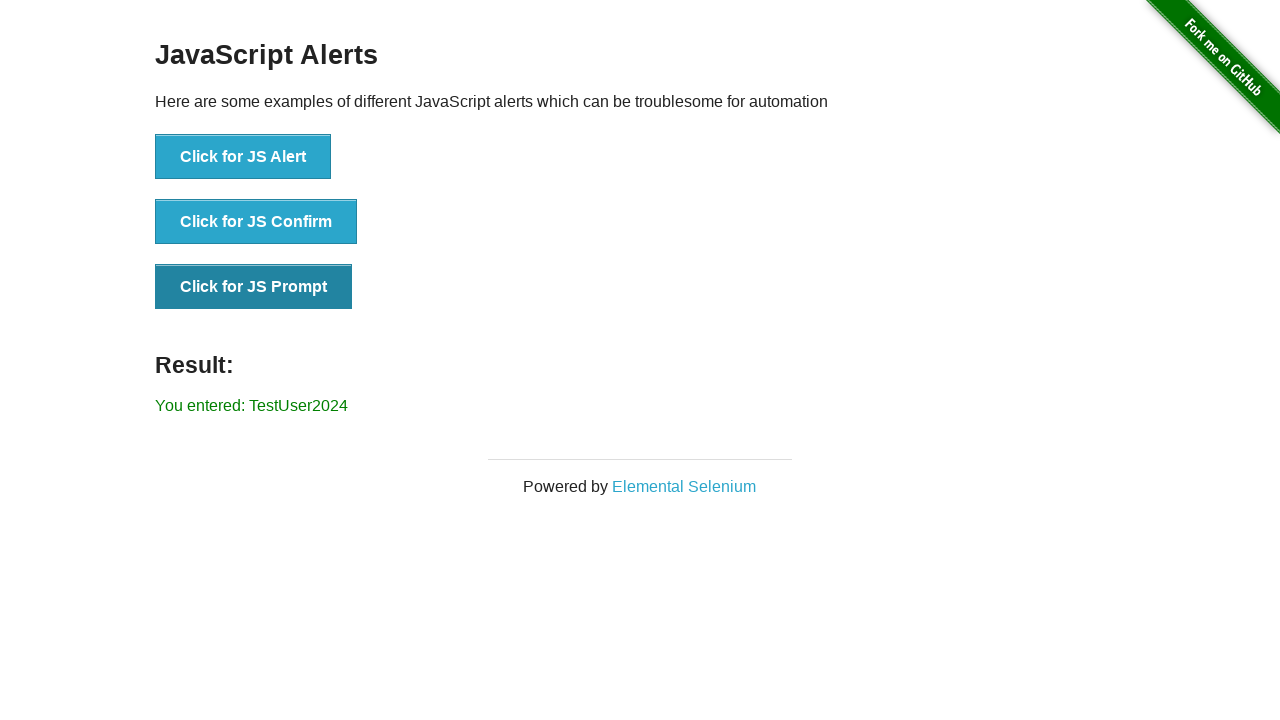

Retrieved prompt result message: 'You entered: TestUser2024'
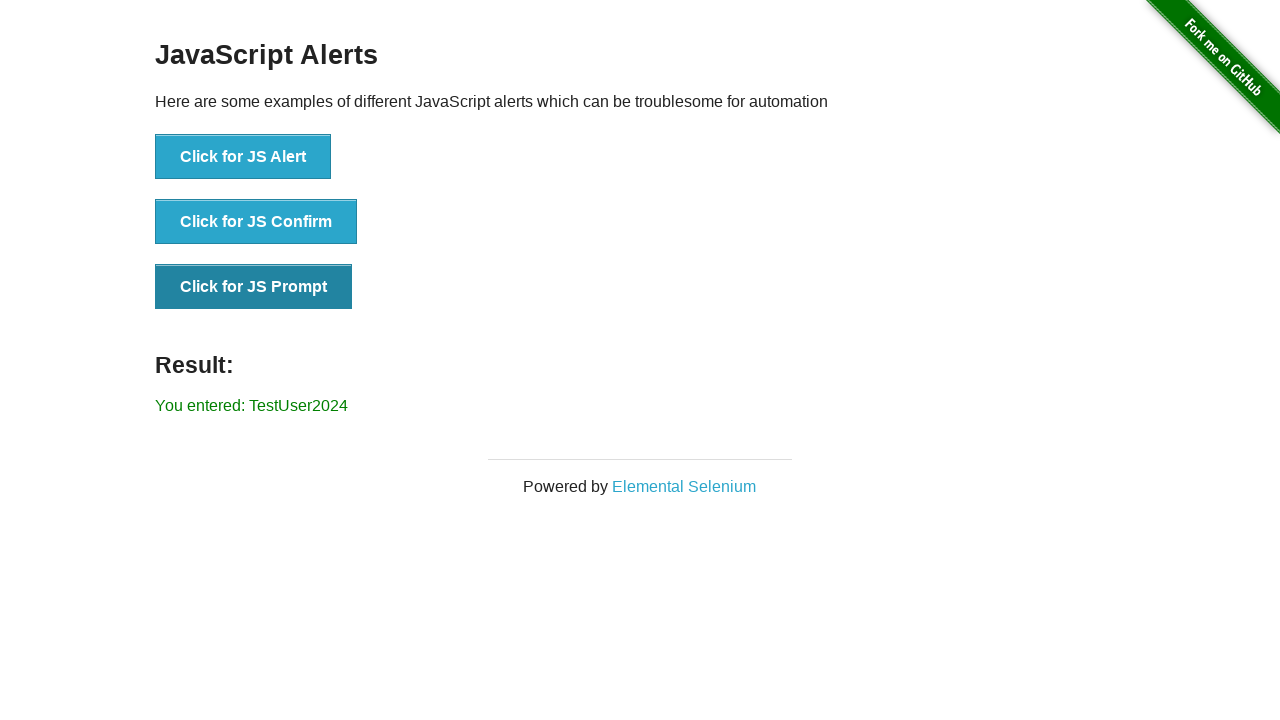

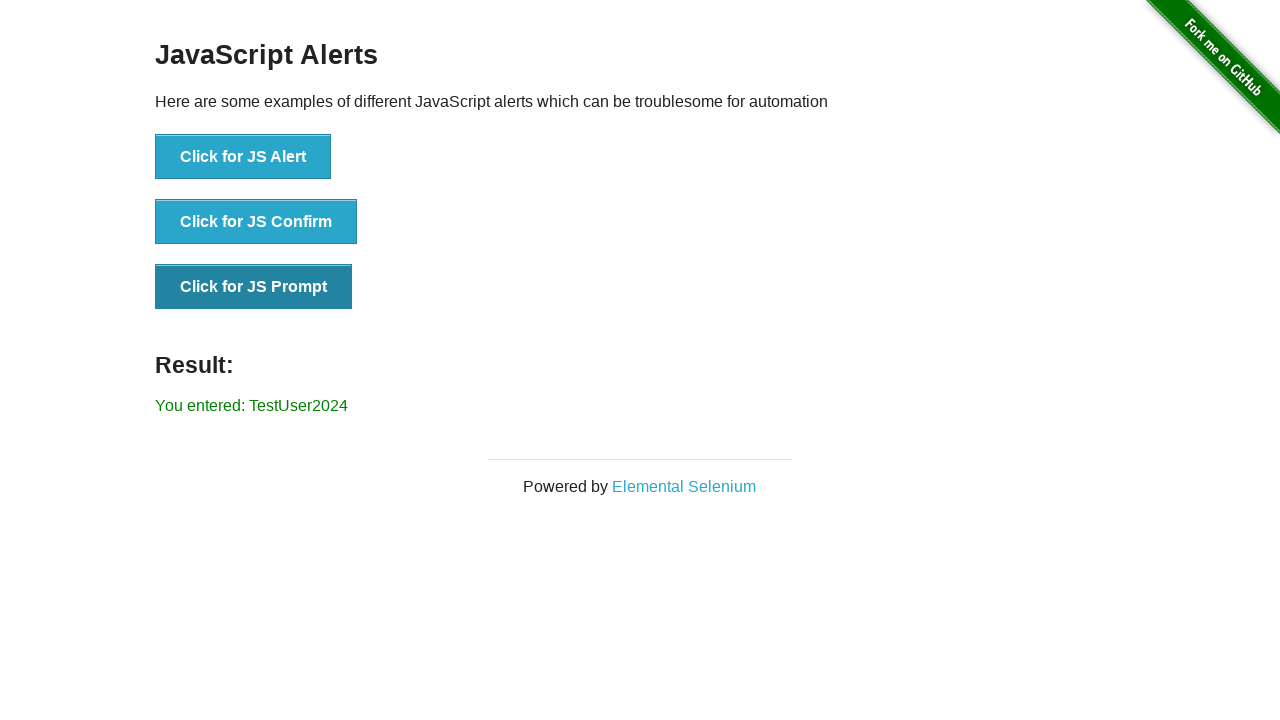